Tests various button types on the Formy buttons page by clicking through primary, success, info, warning, danger, link buttons, as well as button groups and dropdowns.

Starting URL: https://formy-project.herokuapp.com/buttons

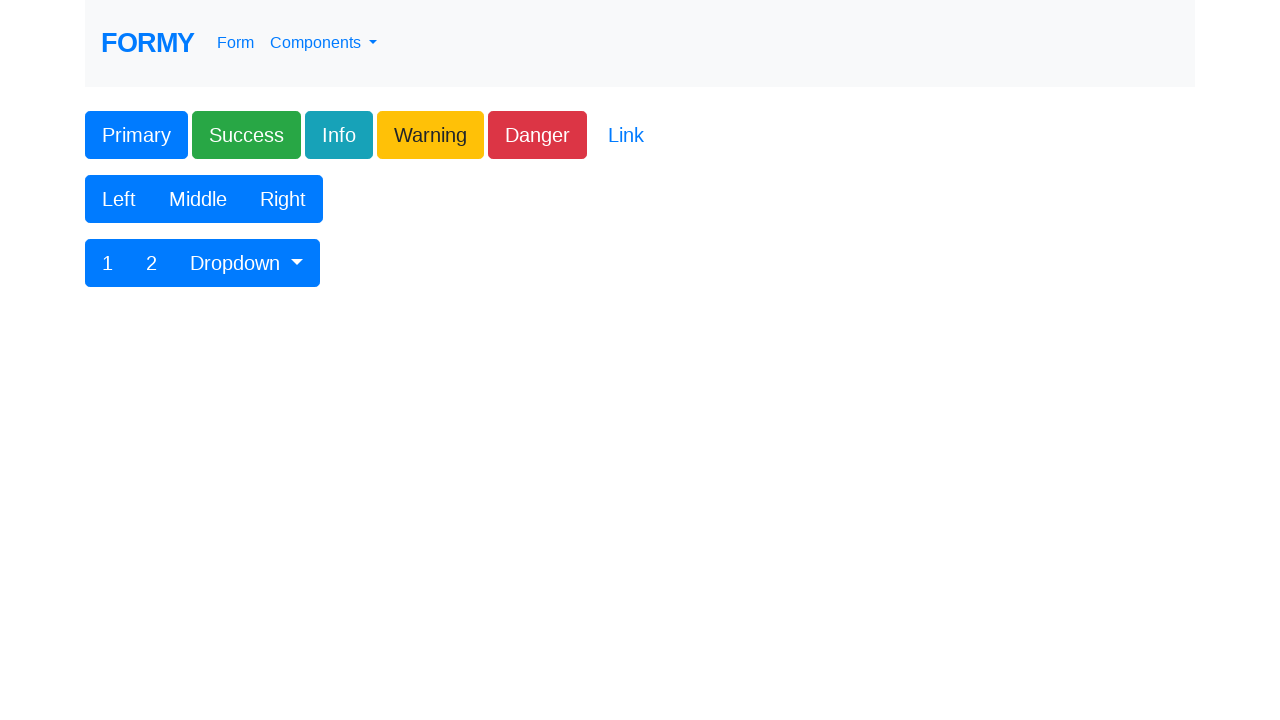

Clicked primary button at (136, 135) on .btn-primary
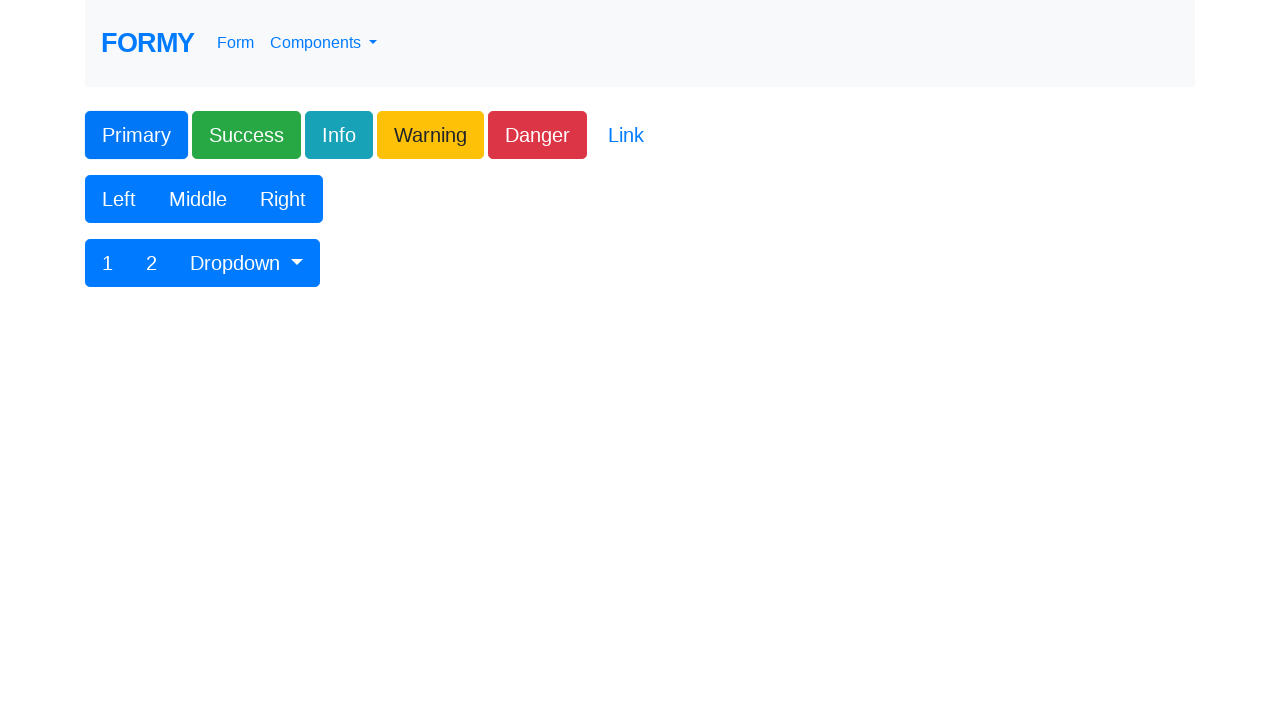

Clicked success button at (246, 135) on .btn-success
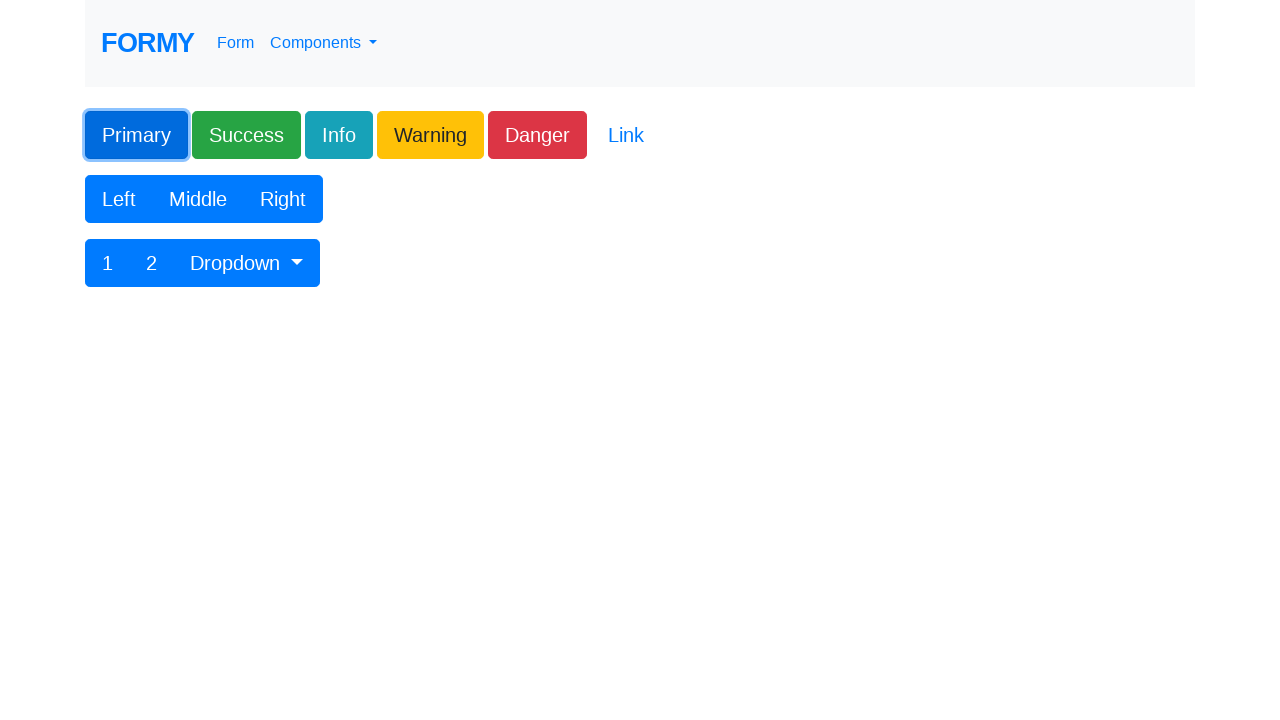

Clicked info button at (339, 135) on .btn-info
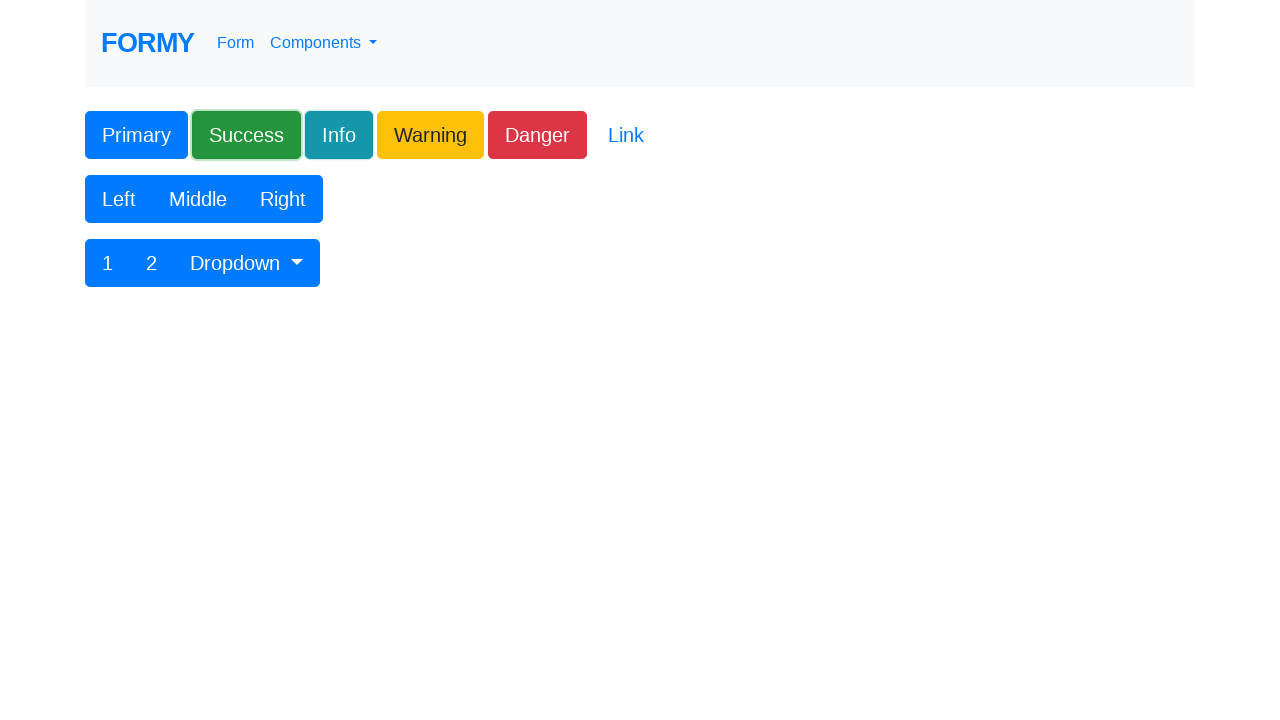

Clicked warning button at (430, 135) on .btn-warning
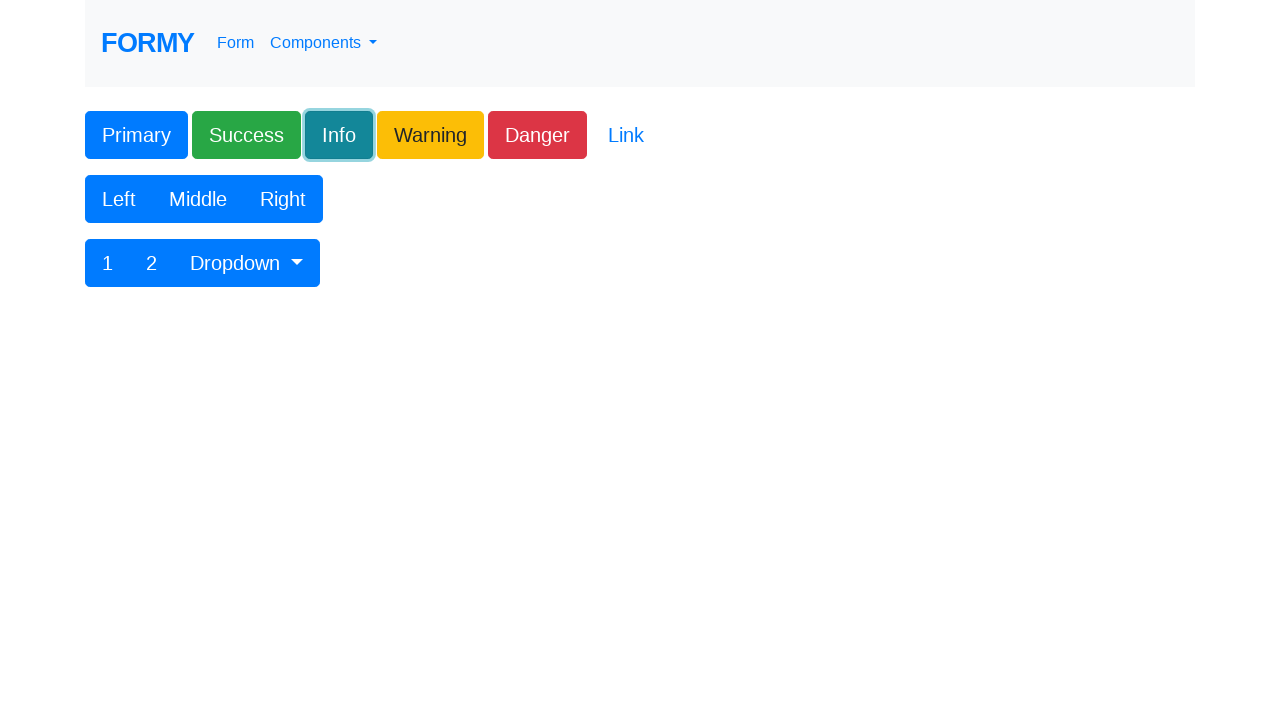

Clicked danger button at (538, 135) on .btn-danger
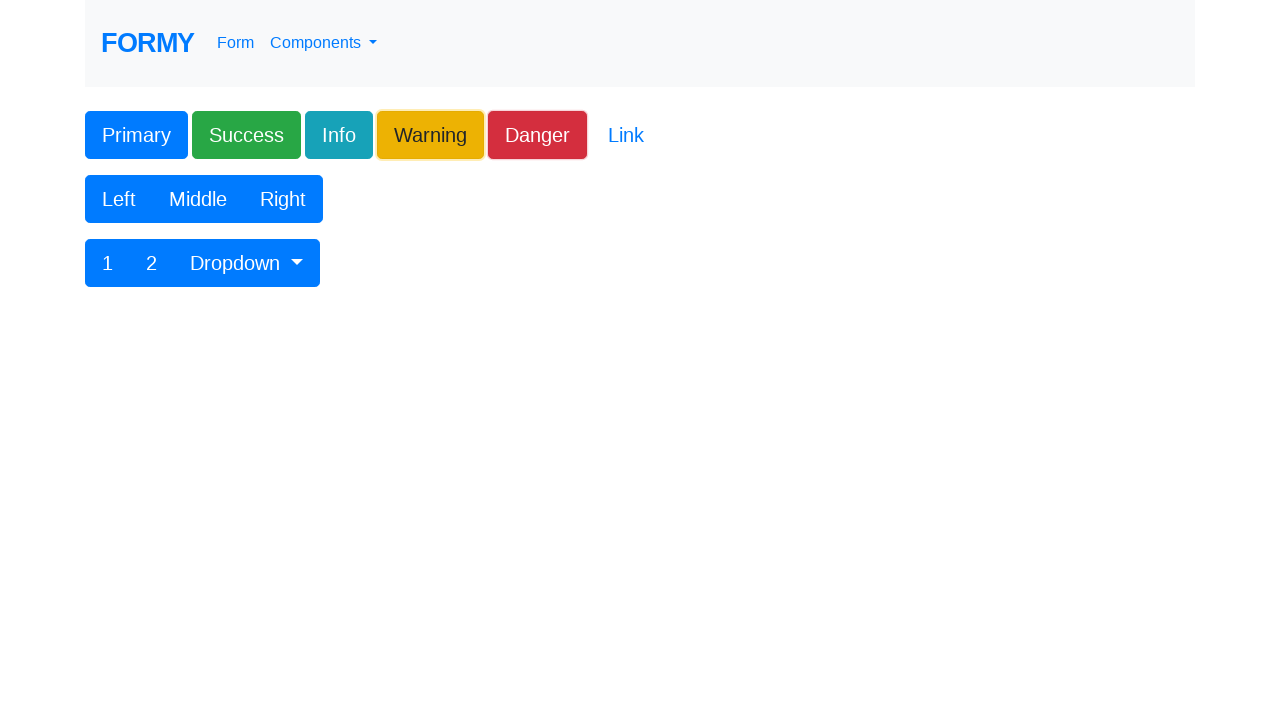

Clicked link button at (626, 135) on .btn-link
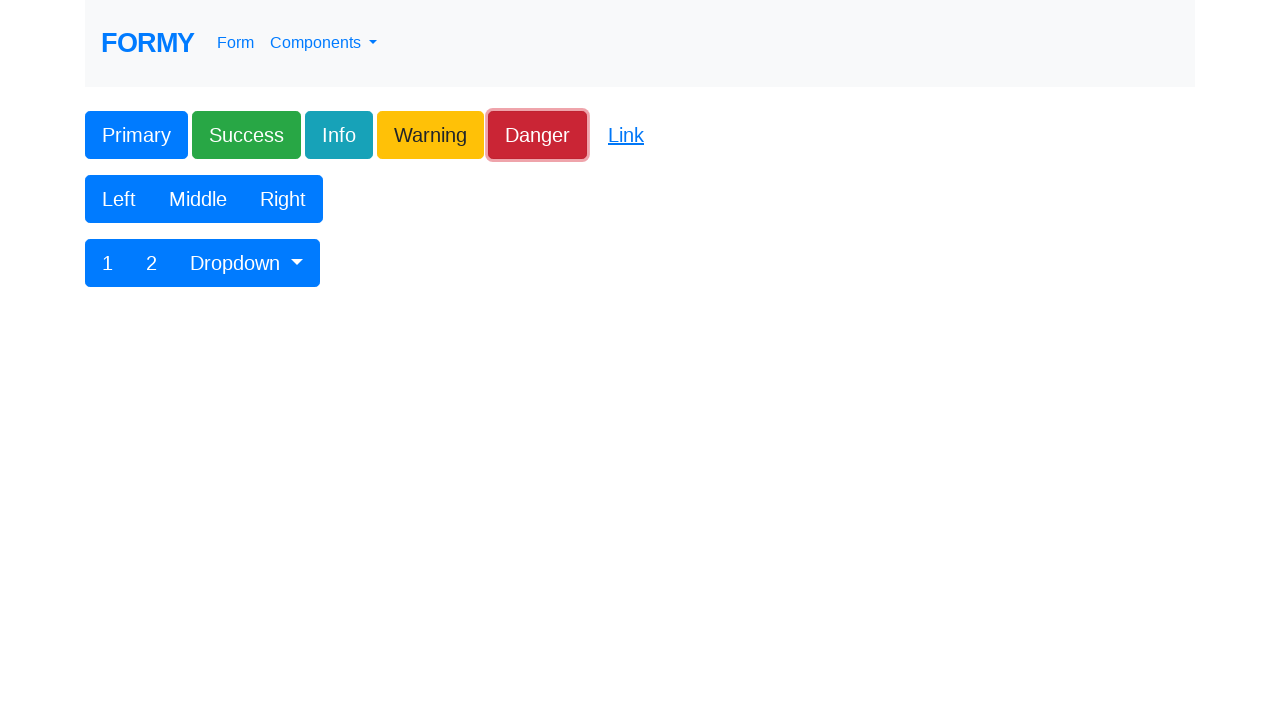

Clicked Left button in button group at (119, 199) on xpath=//button[text()='Left']
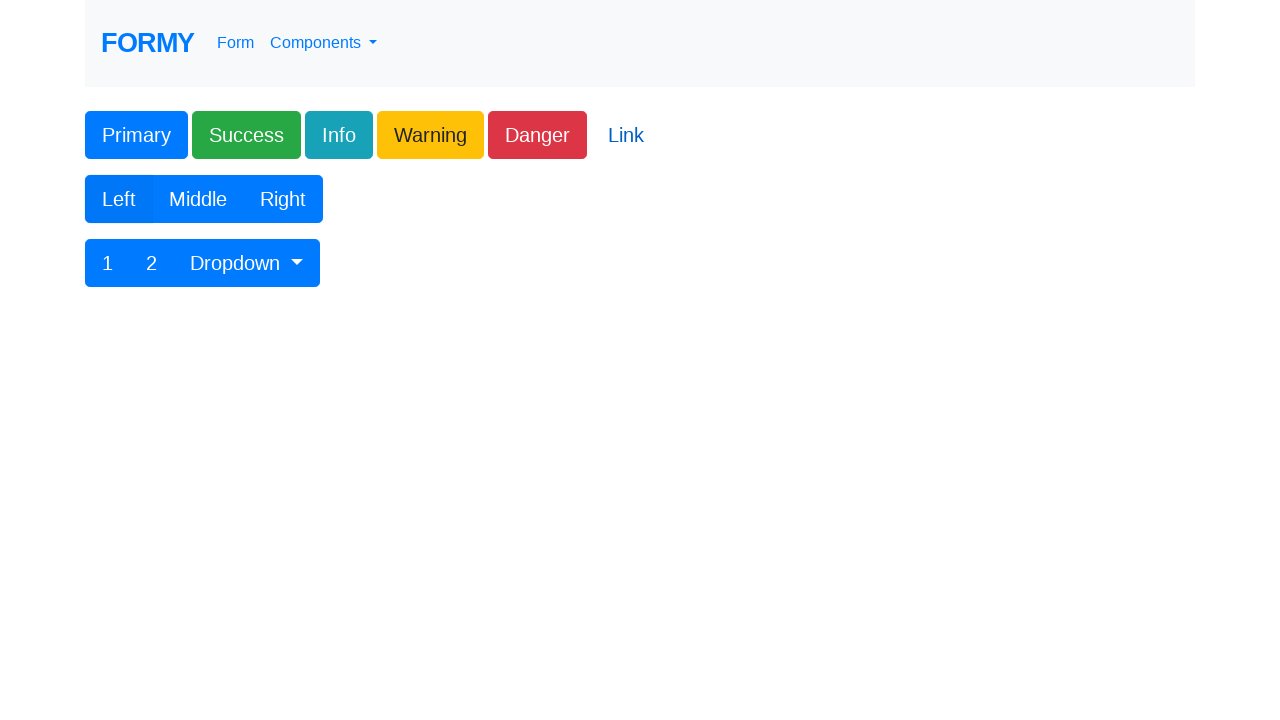

Clicked Middle button in button group at (198, 199) on xpath=//button[text()='Middle']
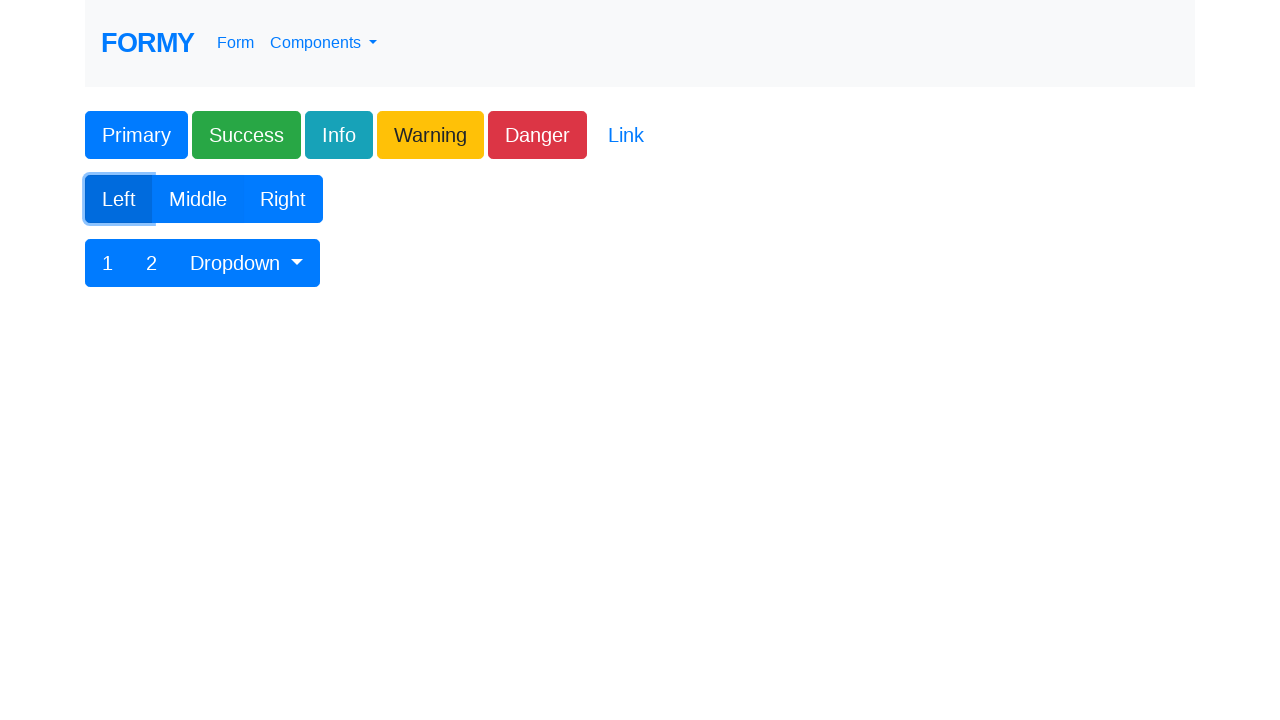

Clicked Right button in button group at (283, 199) on xpath=//button[text()='Right']
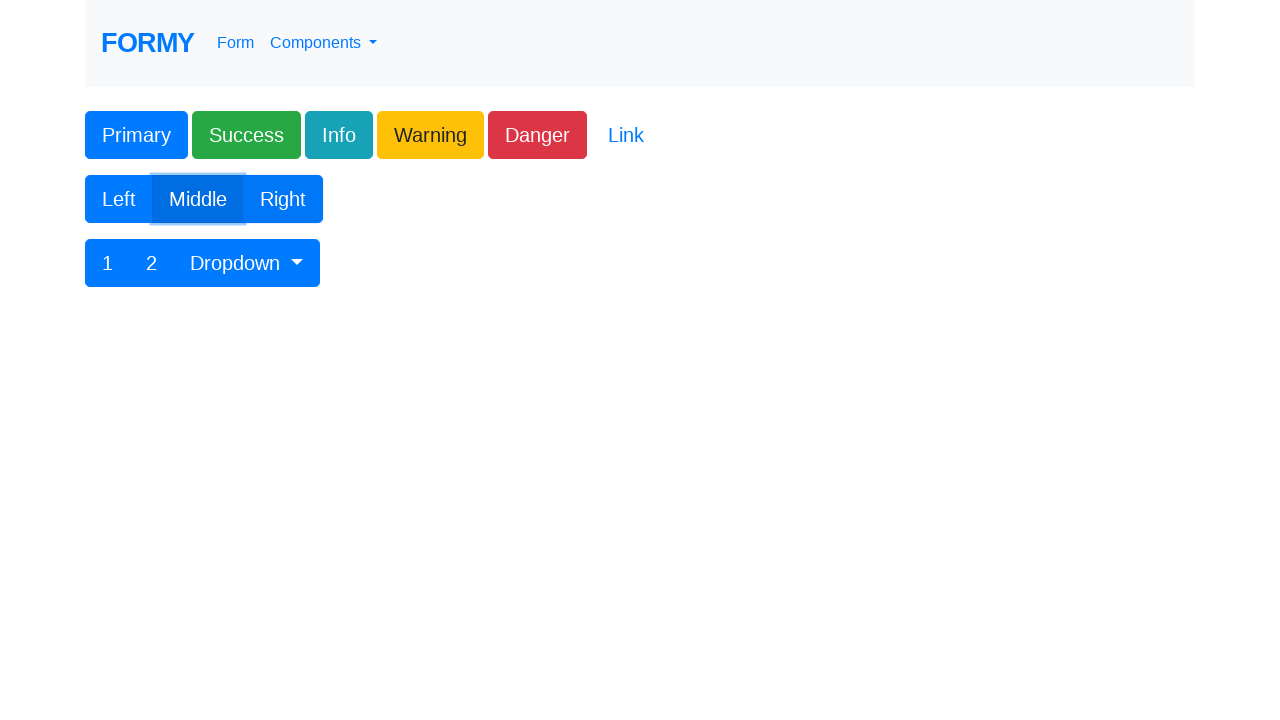

Clicked button '1' in pagination at (108, 263) on xpath=//button[text()='1']
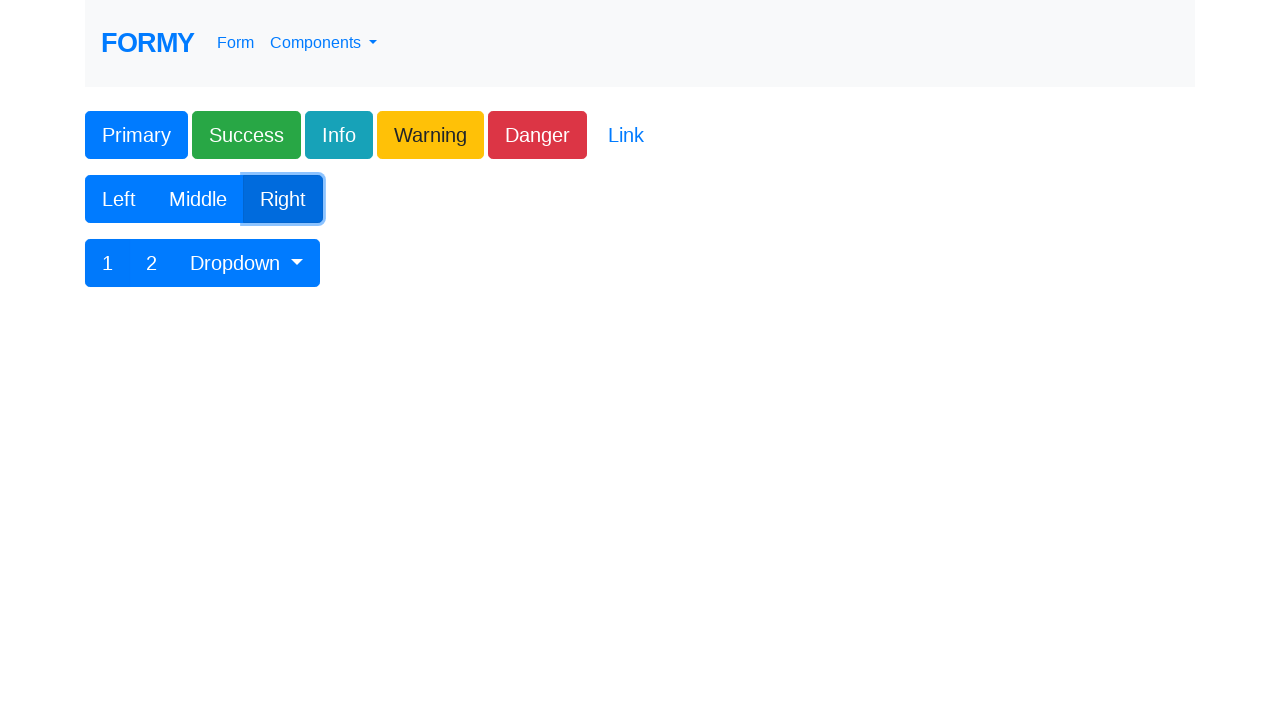

Clicked button '2' in pagination at (152, 263) on xpath=//button[text()='2']
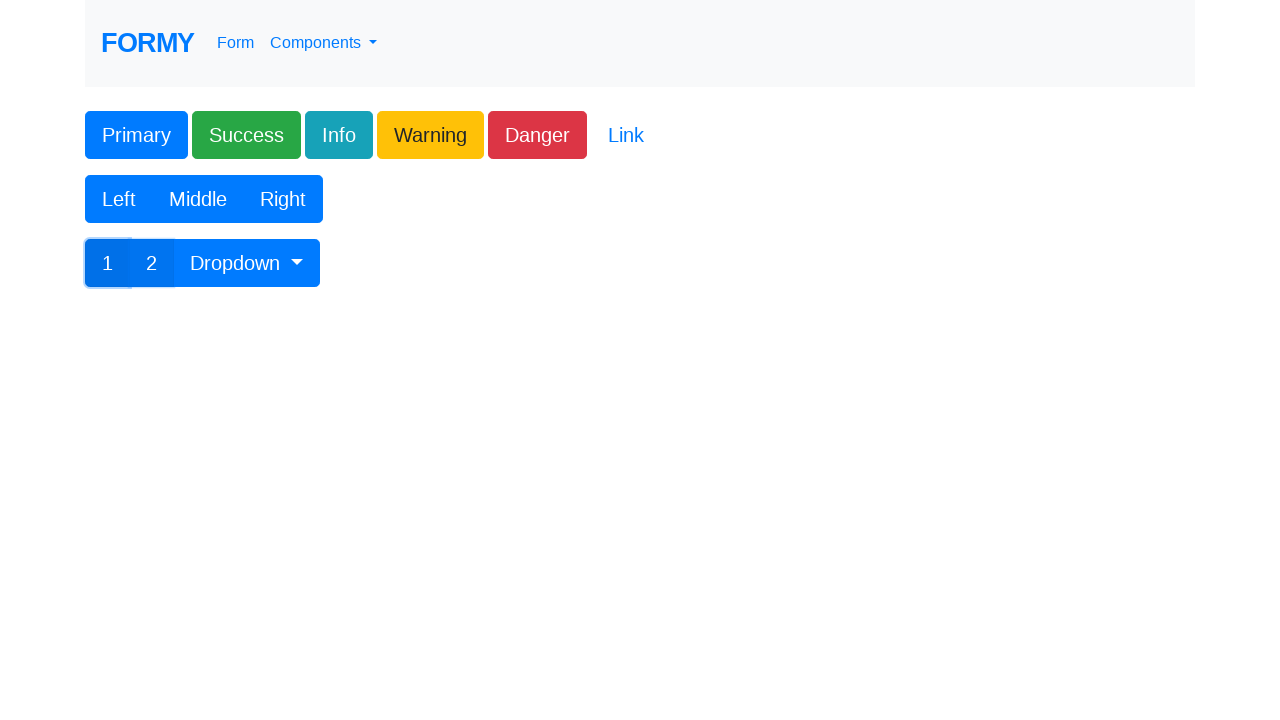

Clicked dropdown button to reveal menu at (247, 263) on #btnGroupDrop1
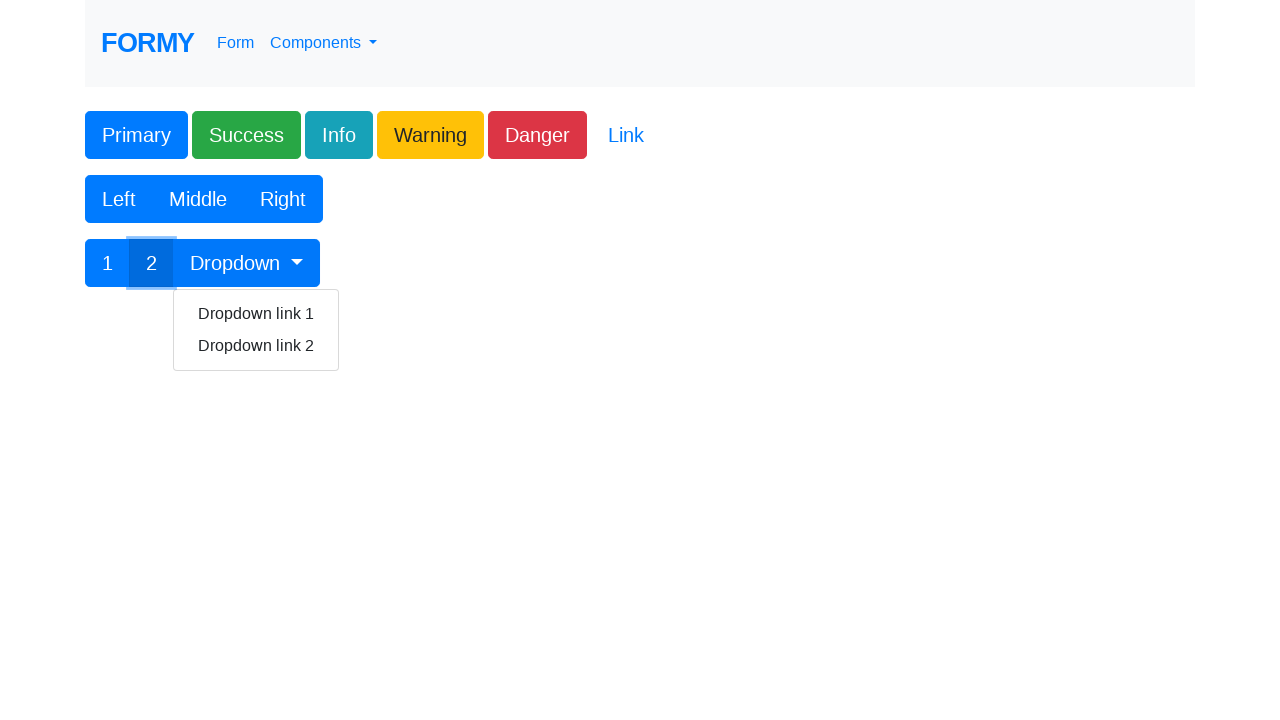

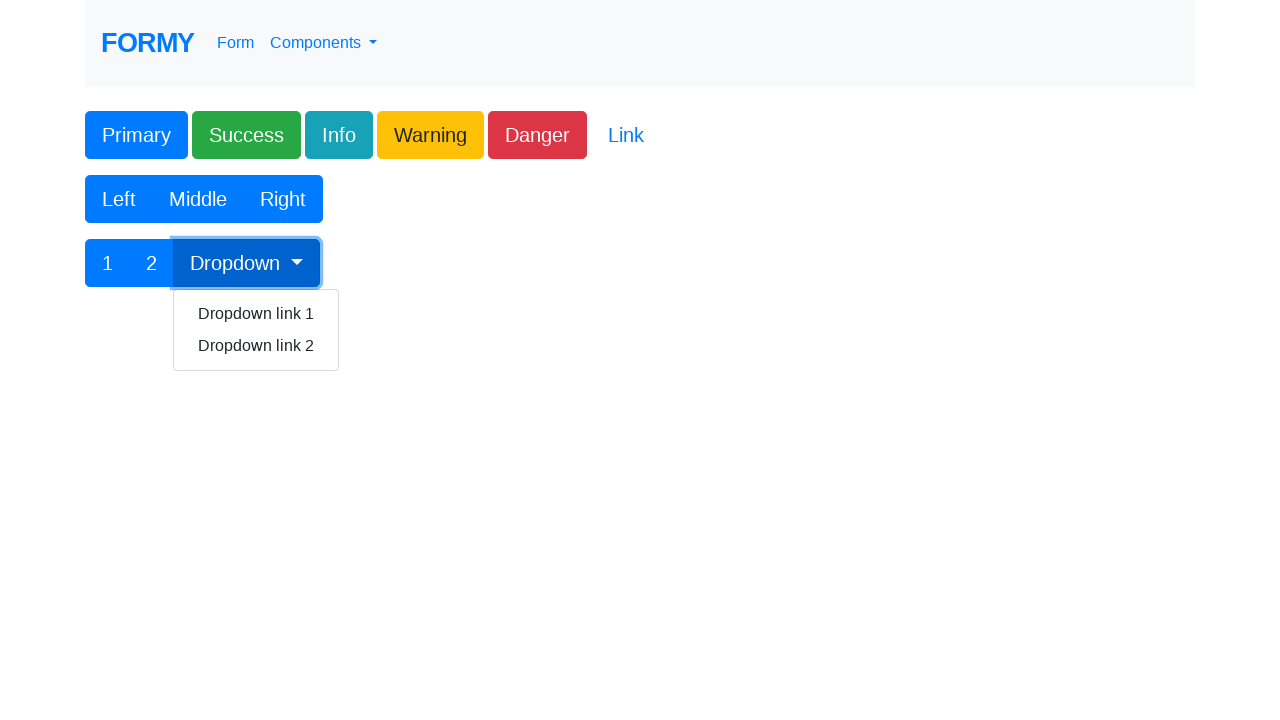